Navigates to MoneyControl's FNO market snapshot page and verifies that the market data section is present

Starting URL: https://www.moneycontrol.com/markets/fno-market-snapshot

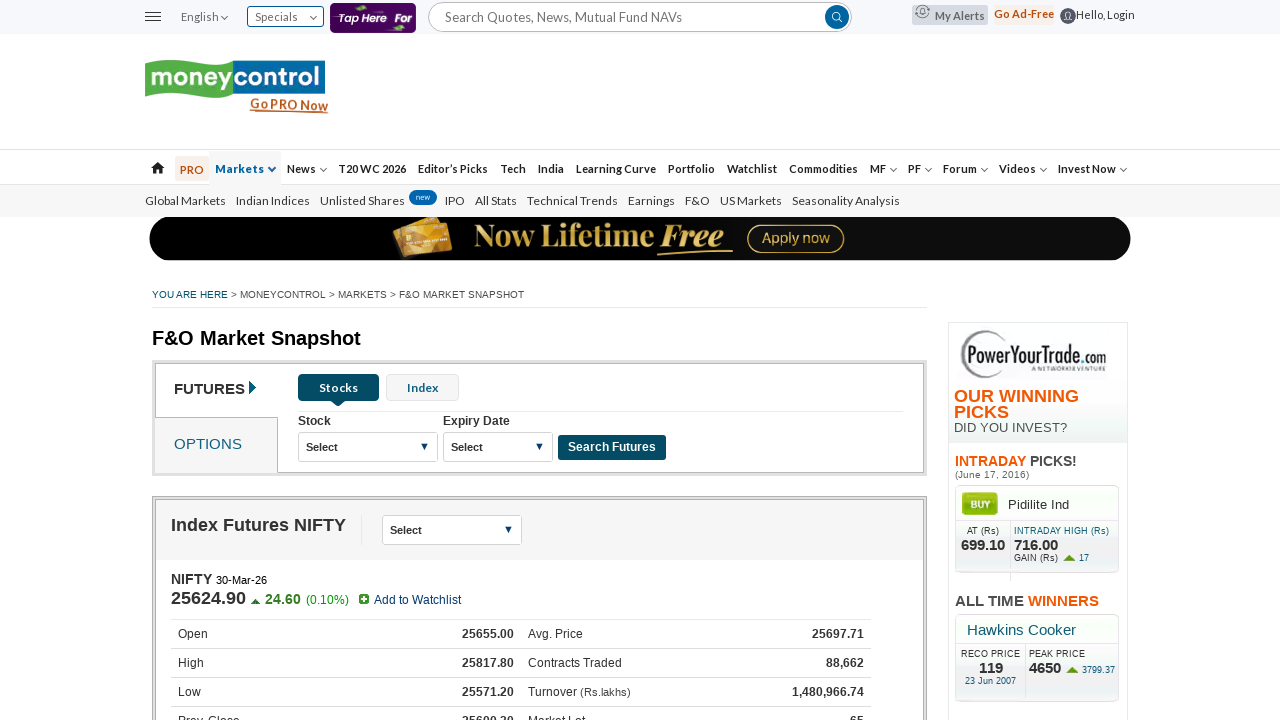

Navigated to MoneyControl FNO market snapshot page
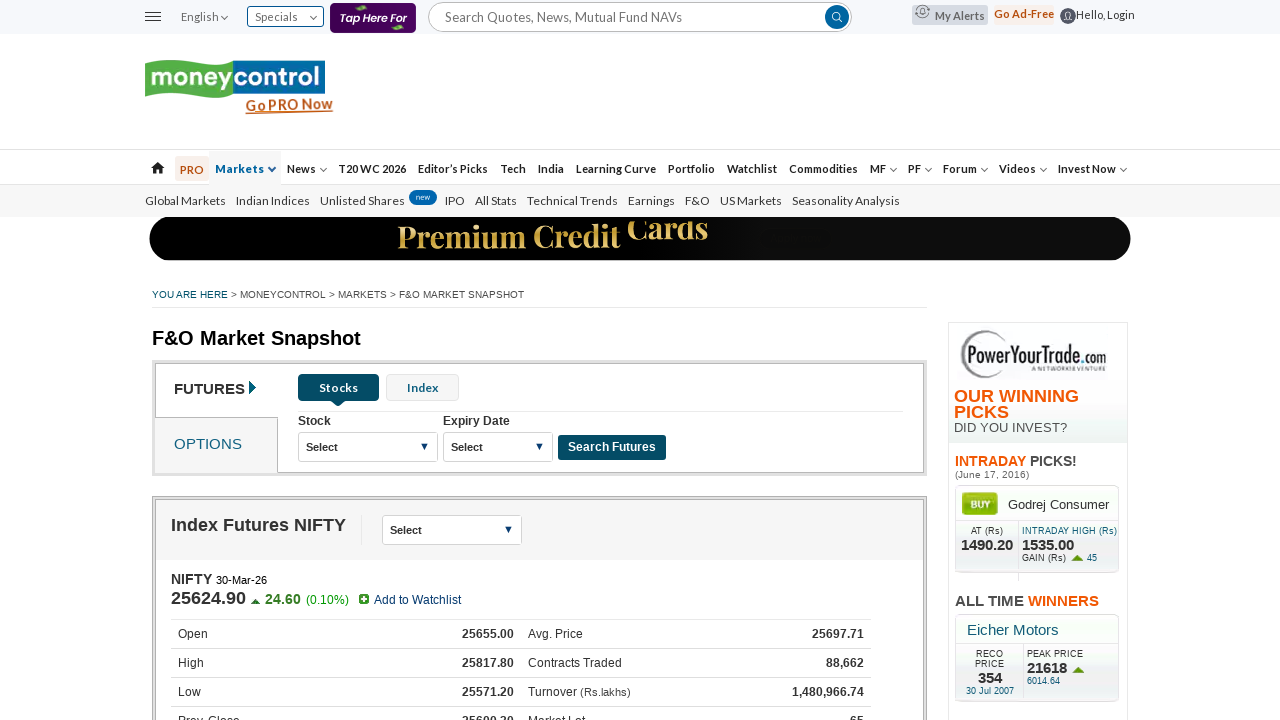

FNO market data section loaded
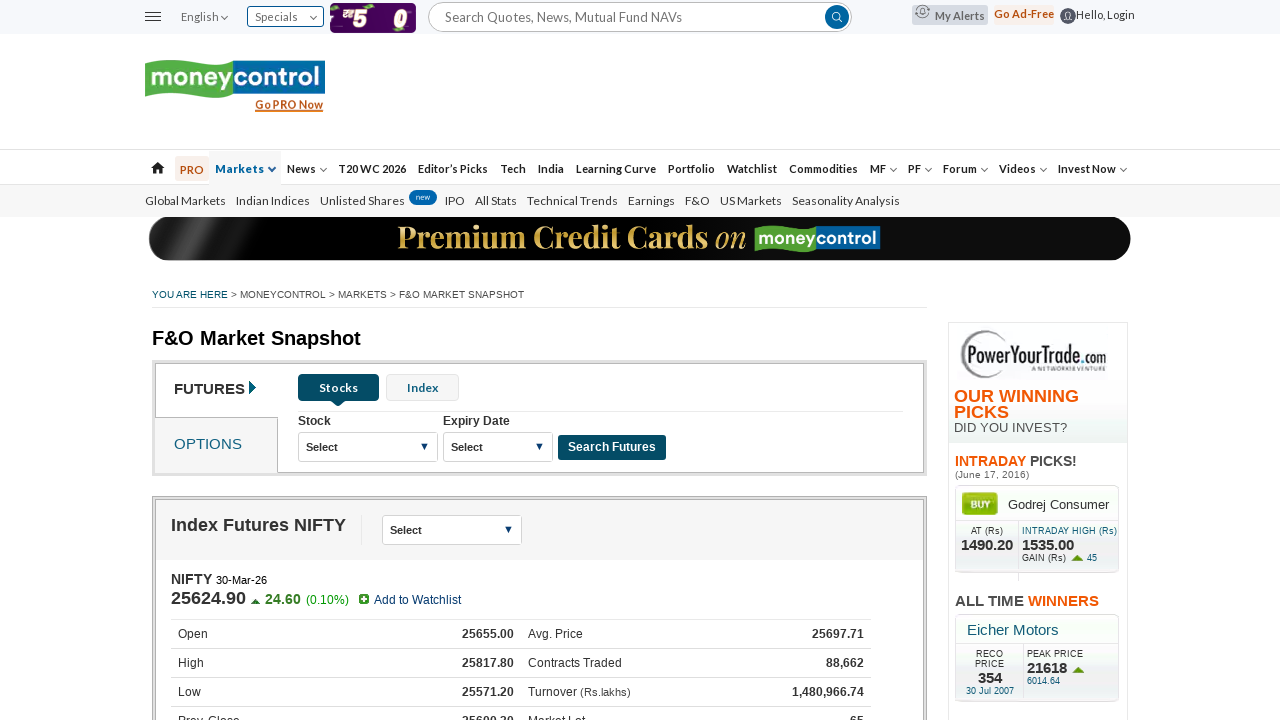

Verified FNO market data section is visible
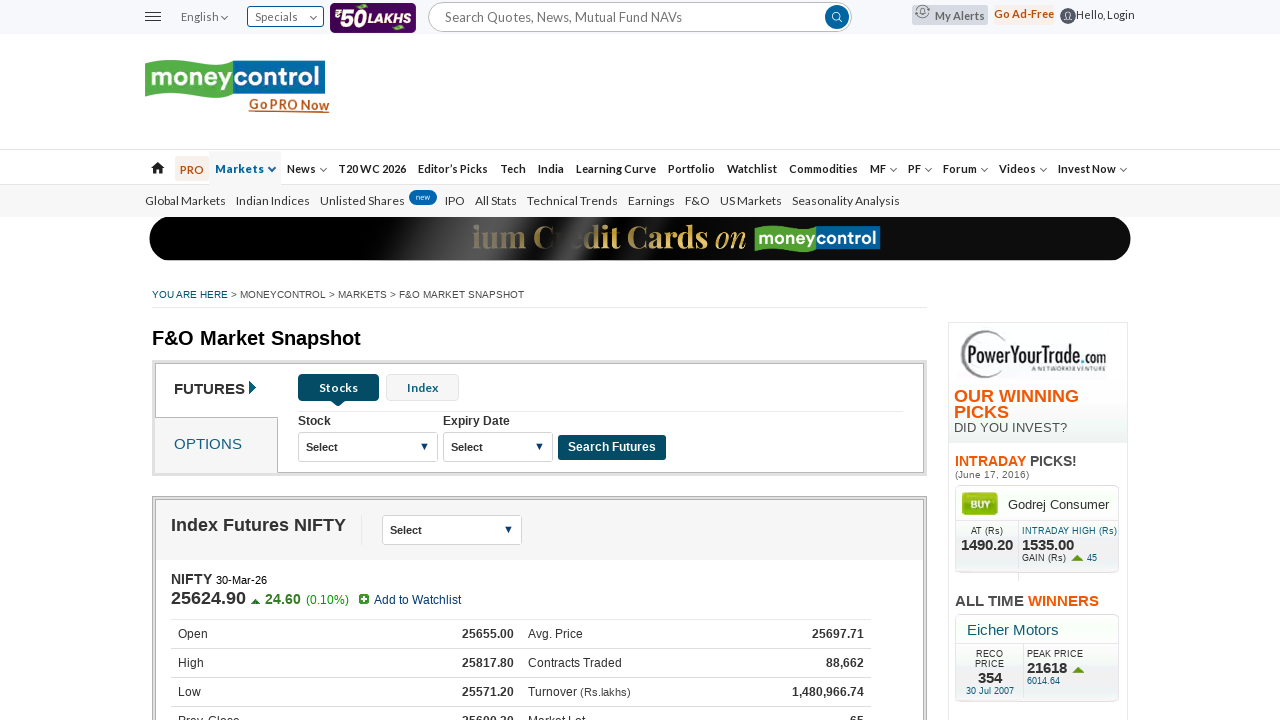

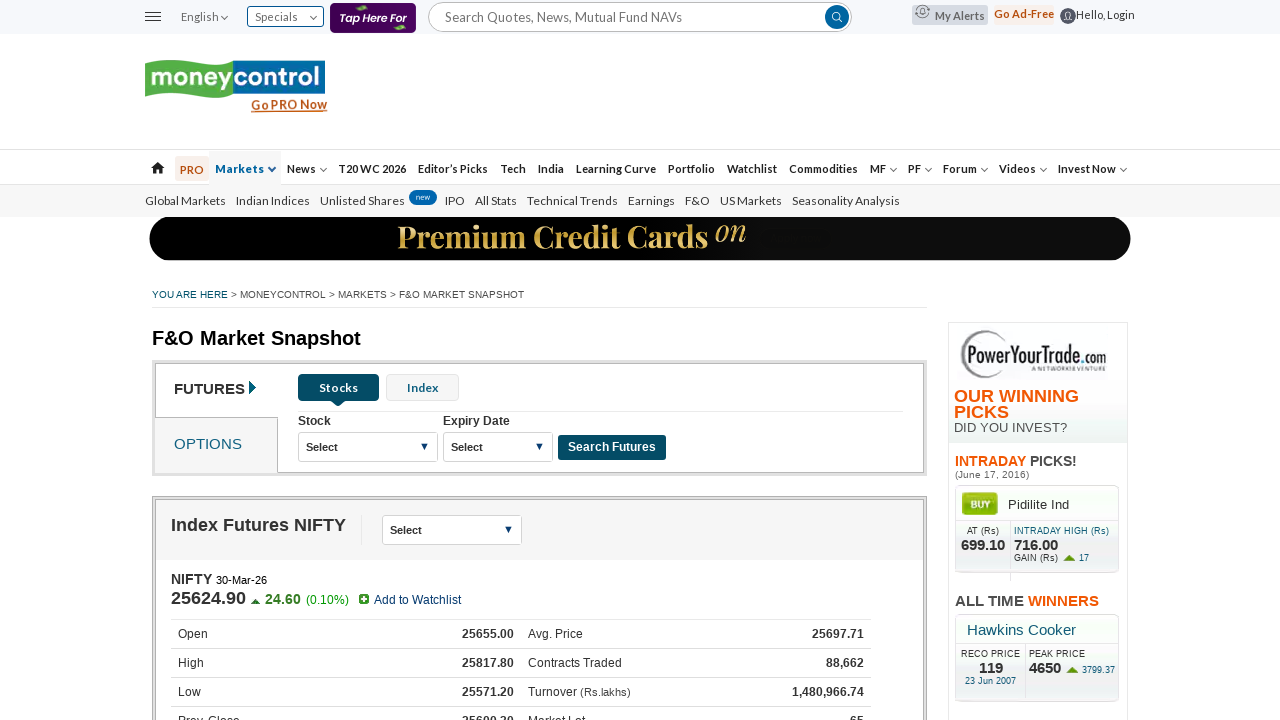